Tests navigation on a coffee shop website by clicking on the center section, navigating to the Staff page, clicking a card button, and scrolling down the page.

Starting URL: https://mypollycoffee.tilda.ws

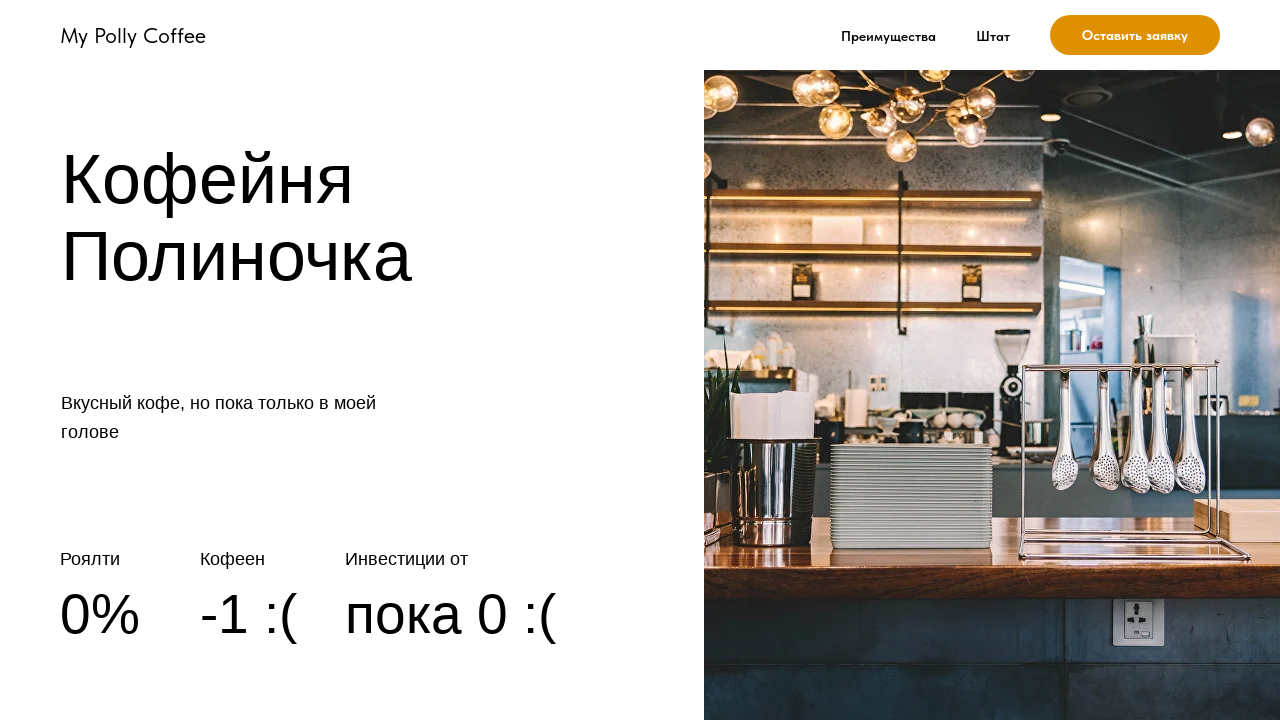

Set viewport size to 1066x800
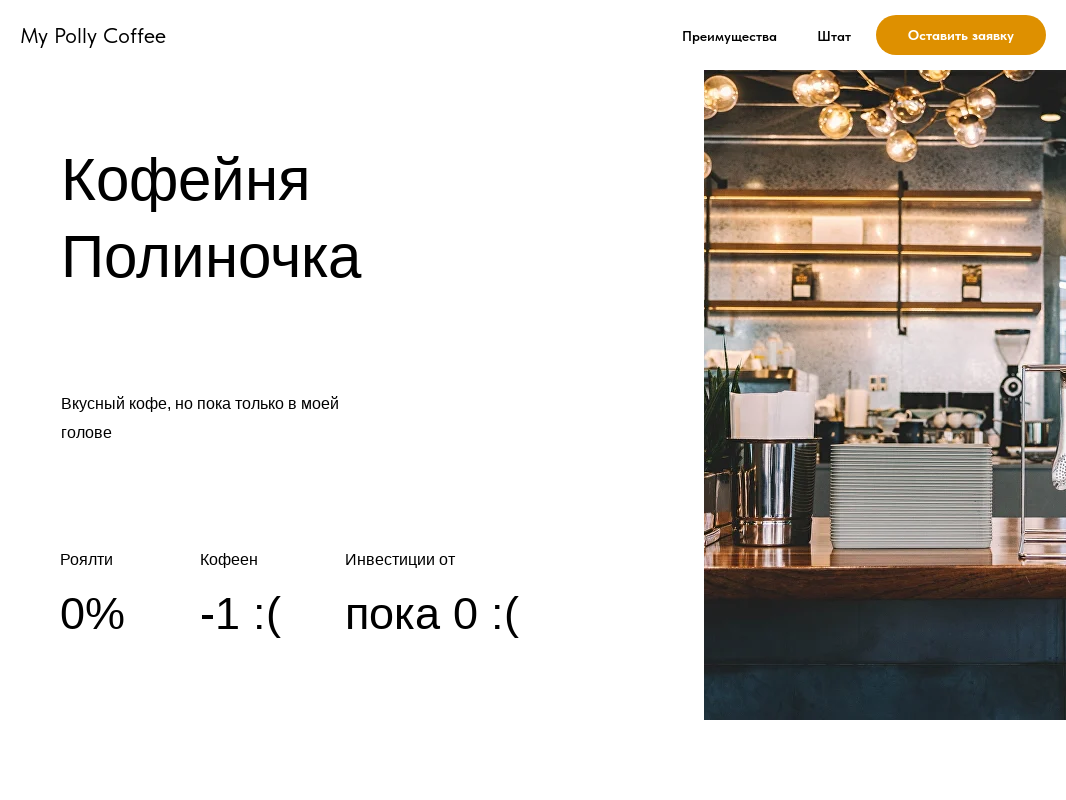

Clicked on center section at (516, 35) on .t228__centerside
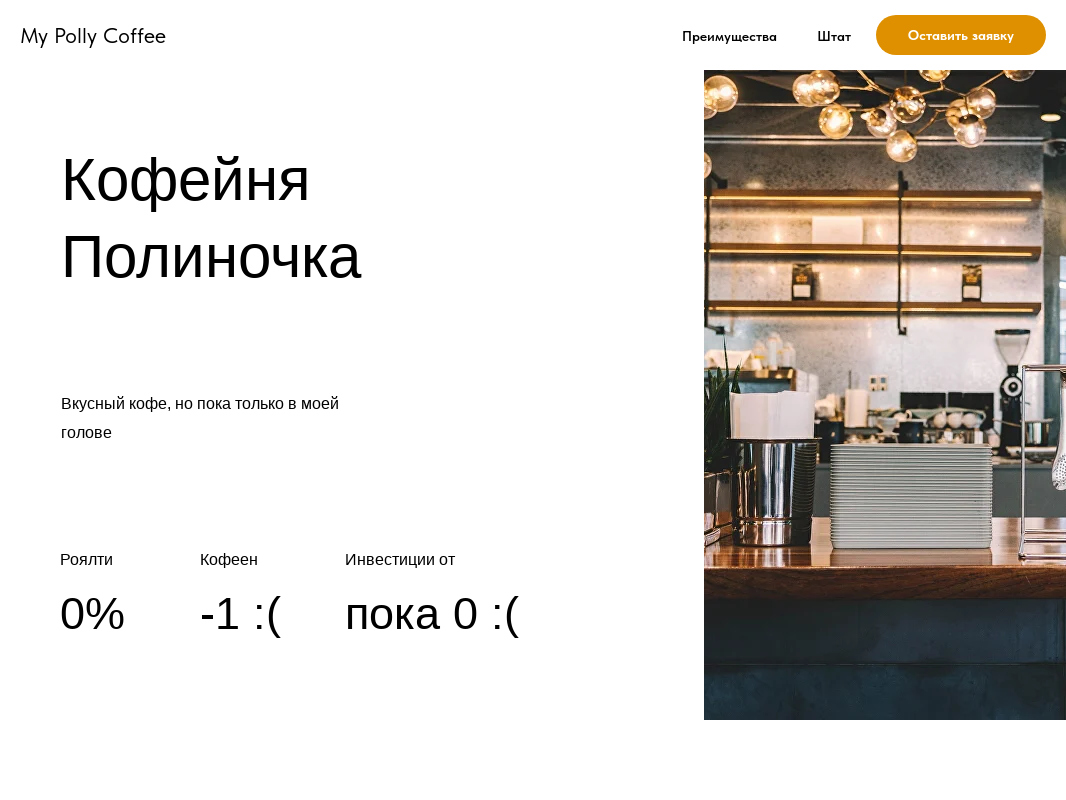

Clicked on Staff (Штат) link at (834, 36) on text=Штат
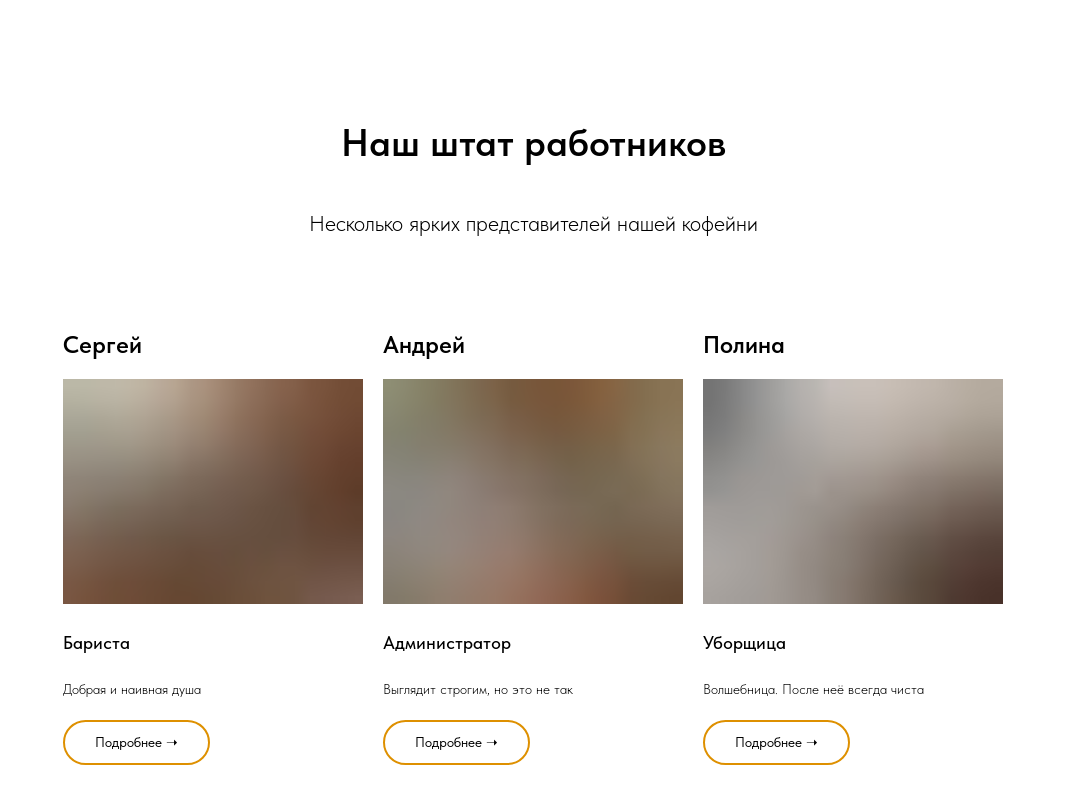

Clicked on card button at (776, 742) on #cardbtn3_664328264
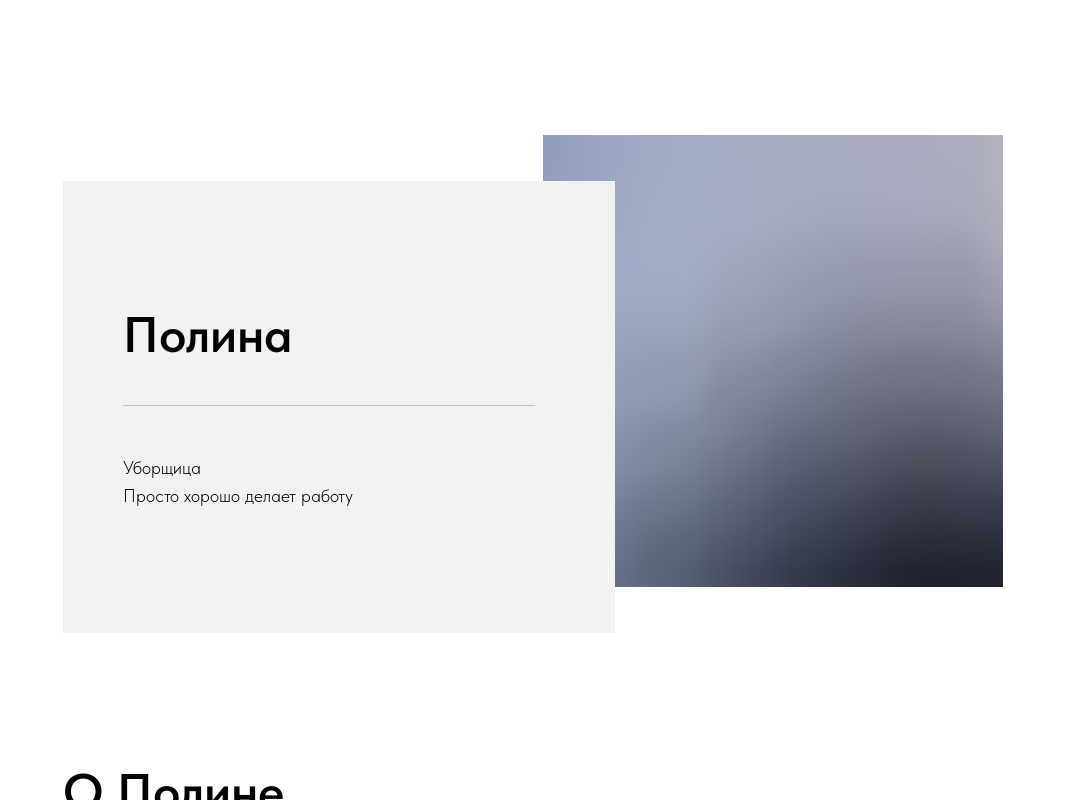

Scrolled down the page
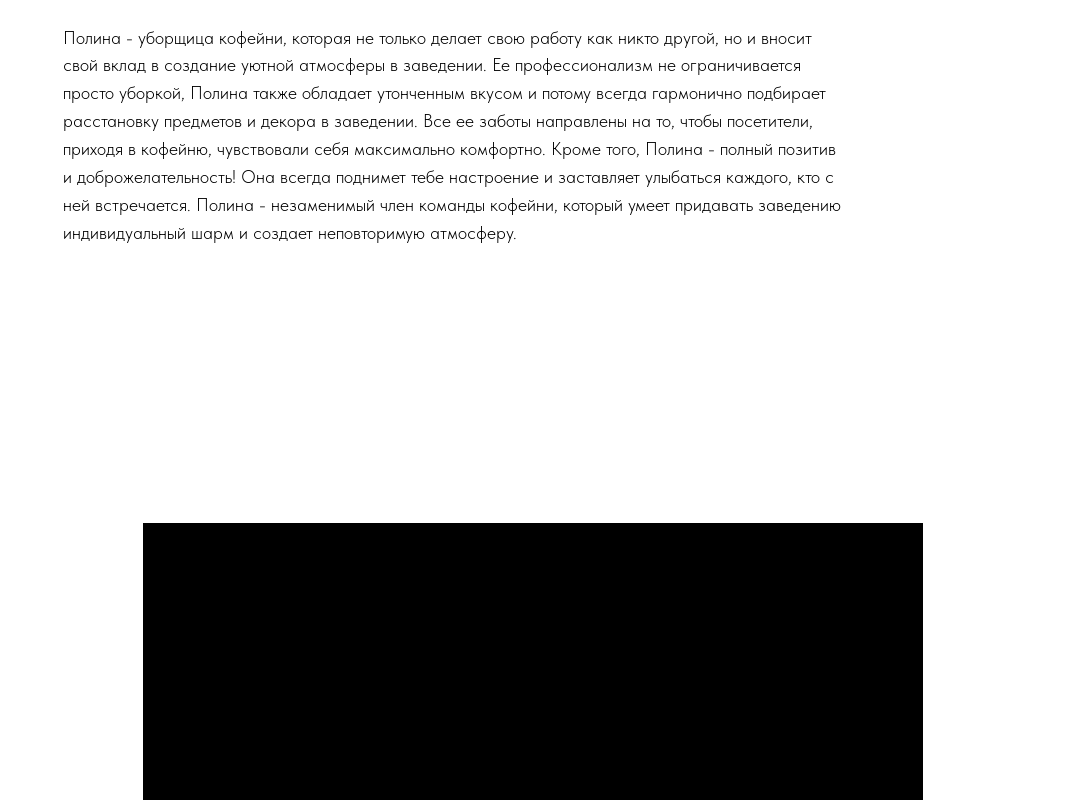

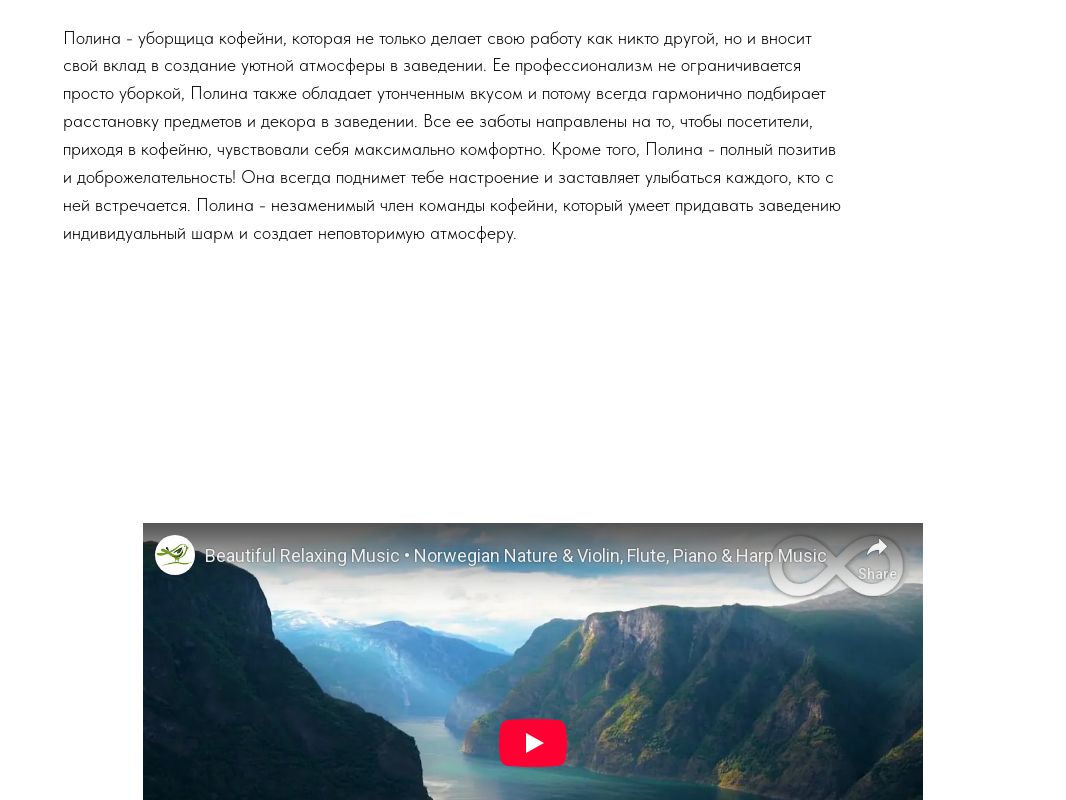